Tests editing a todo item by double-clicking, filling new text, and pressing Enter

Starting URL: https://demo.playwright.dev/todomvc

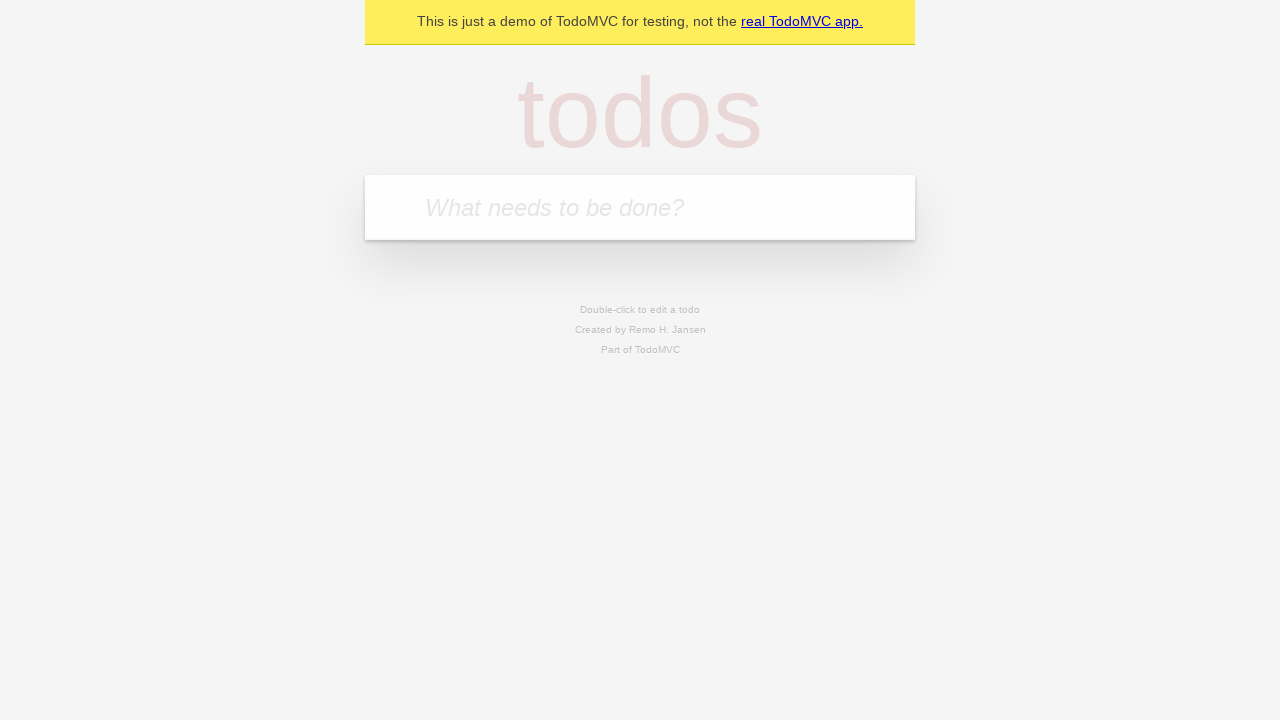

Filled todo input with 'buy some cheese' on internal:attr=[placeholder="What needs to be done?"i]
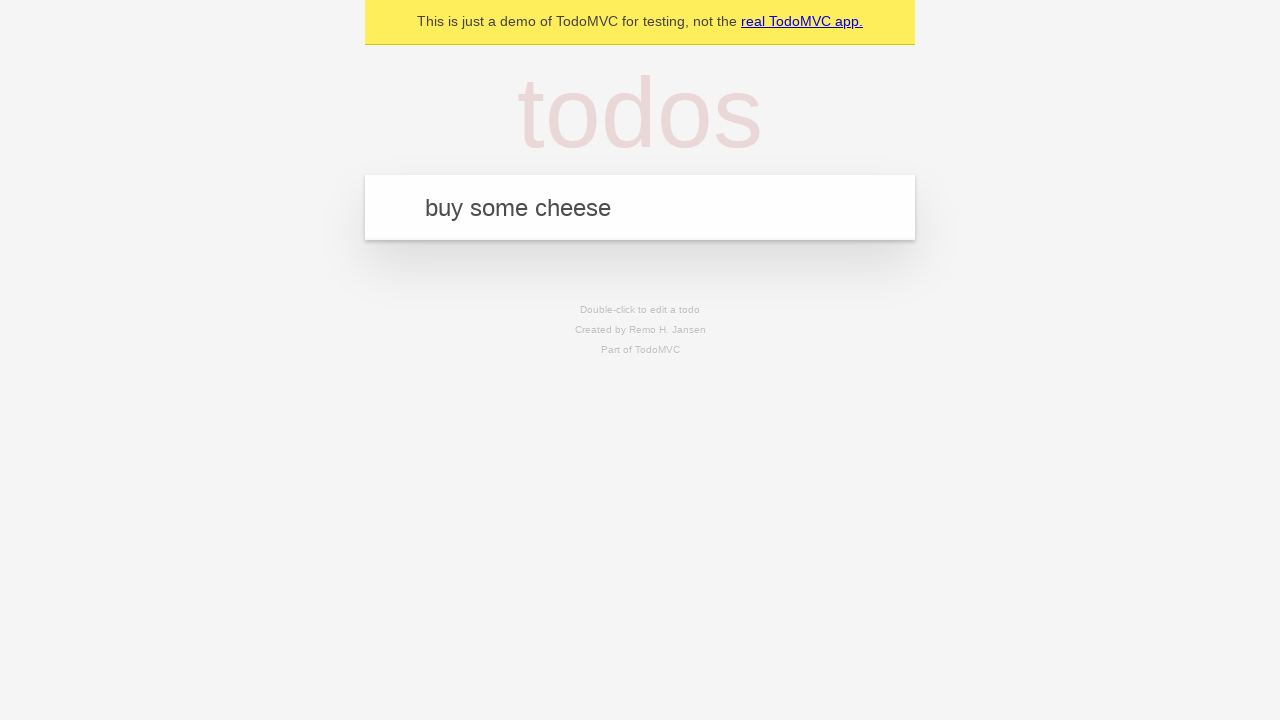

Pressed Enter to create first todo on internal:attr=[placeholder="What needs to be done?"i]
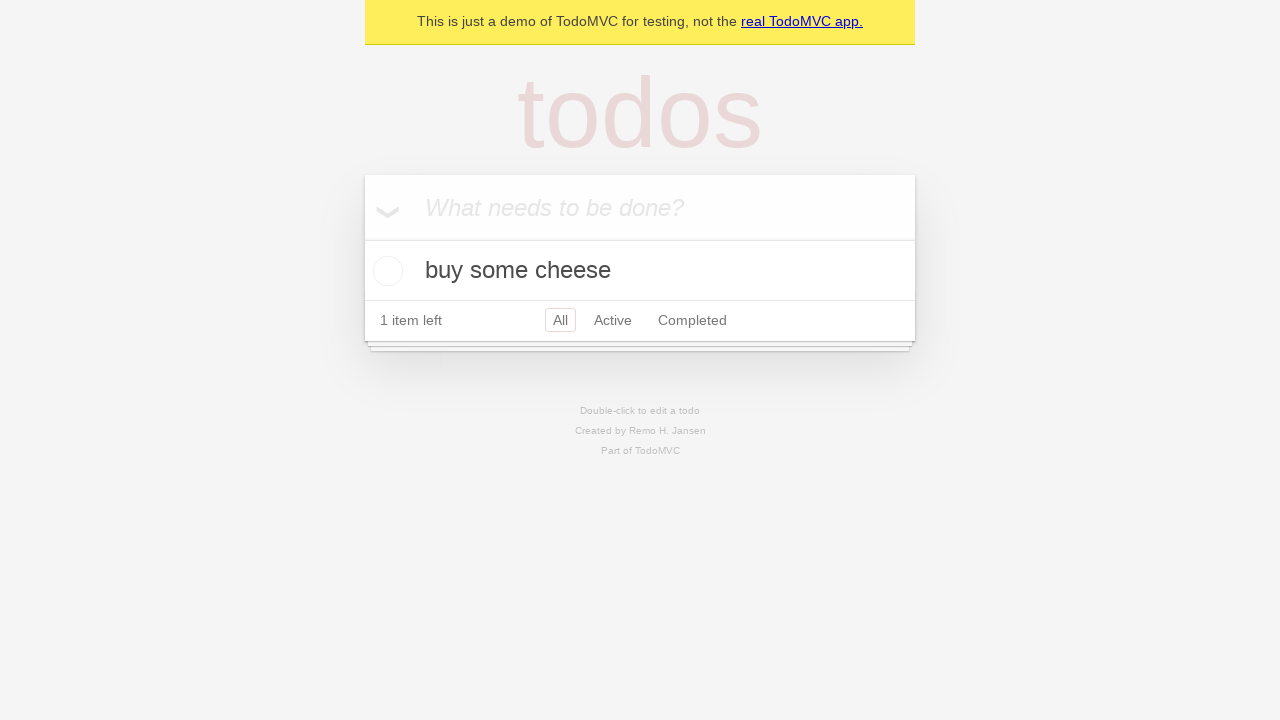

Filled todo input with 'feed the cat' on internal:attr=[placeholder="What needs to be done?"i]
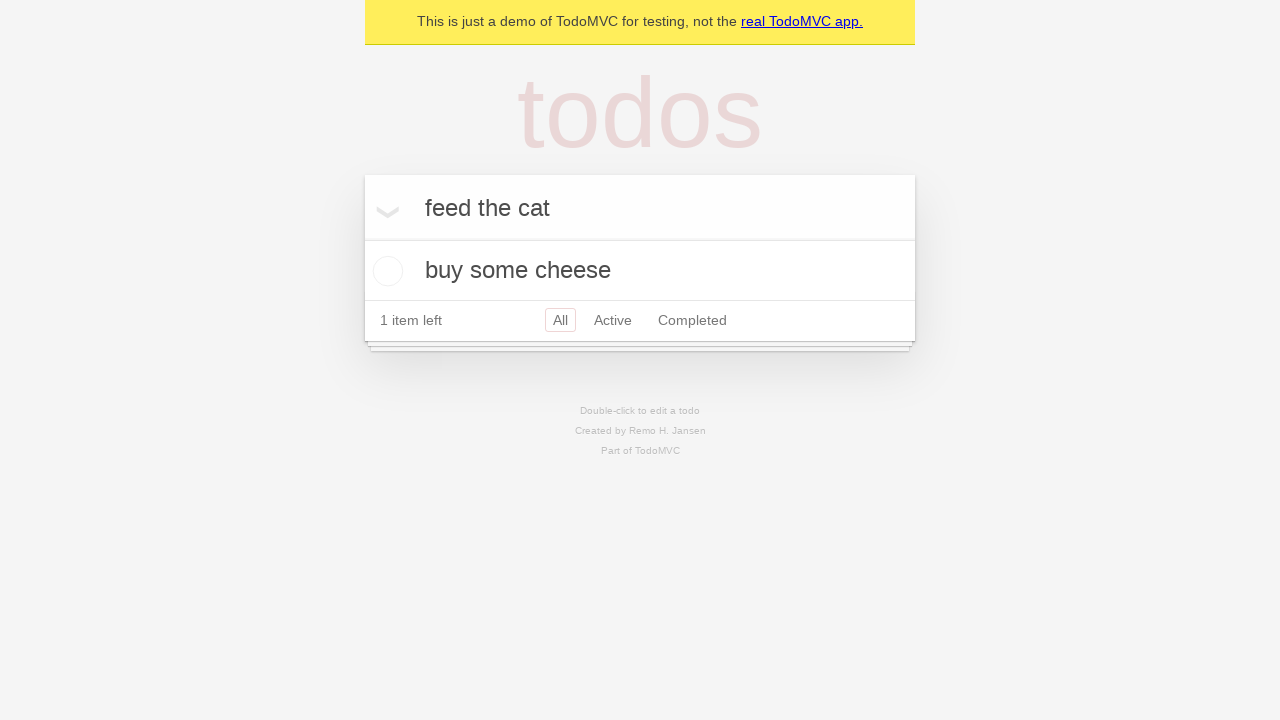

Pressed Enter to create second todo on internal:attr=[placeholder="What needs to be done?"i]
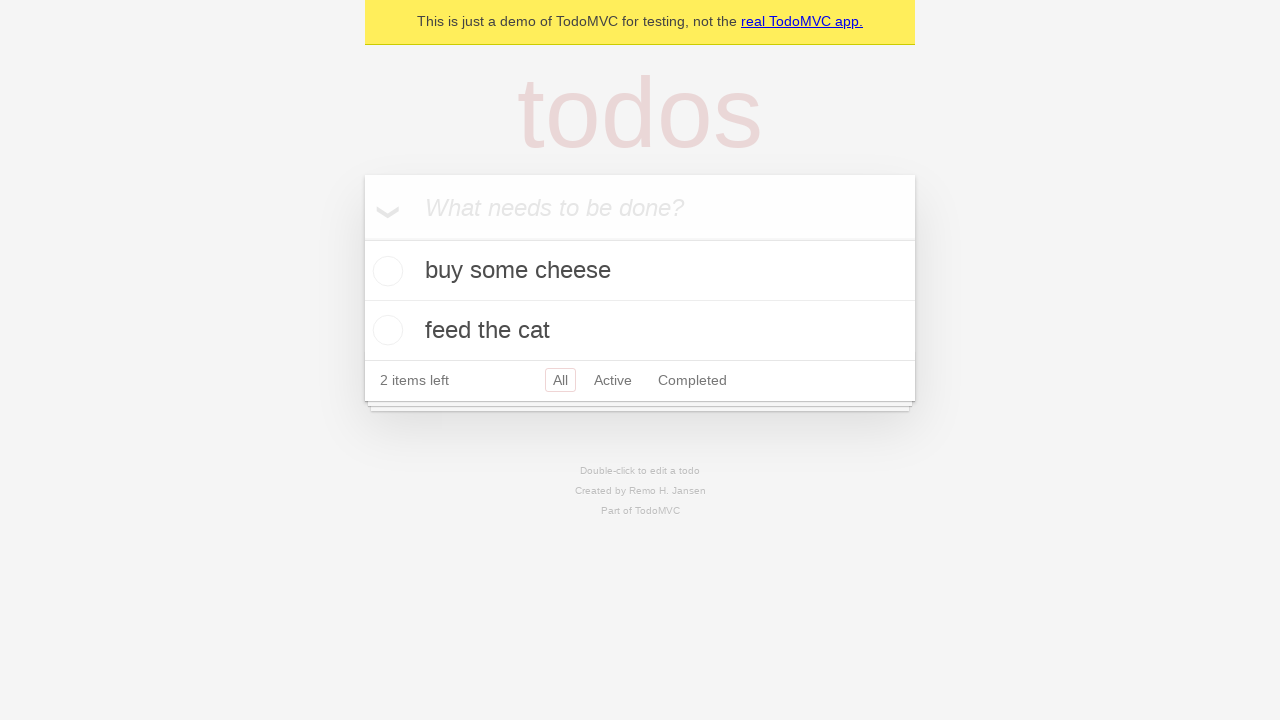

Filled todo input with 'book a doctors appointment' on internal:attr=[placeholder="What needs to be done?"i]
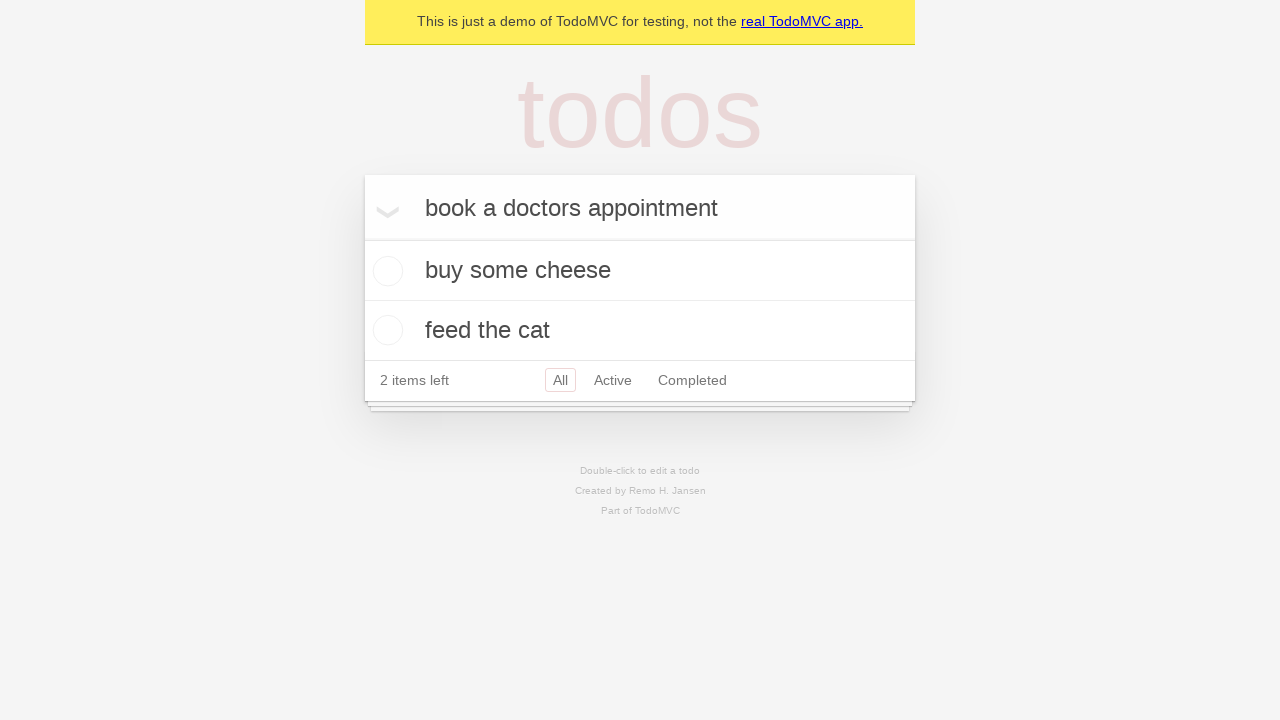

Pressed Enter to create third todo on internal:attr=[placeholder="What needs to be done?"i]
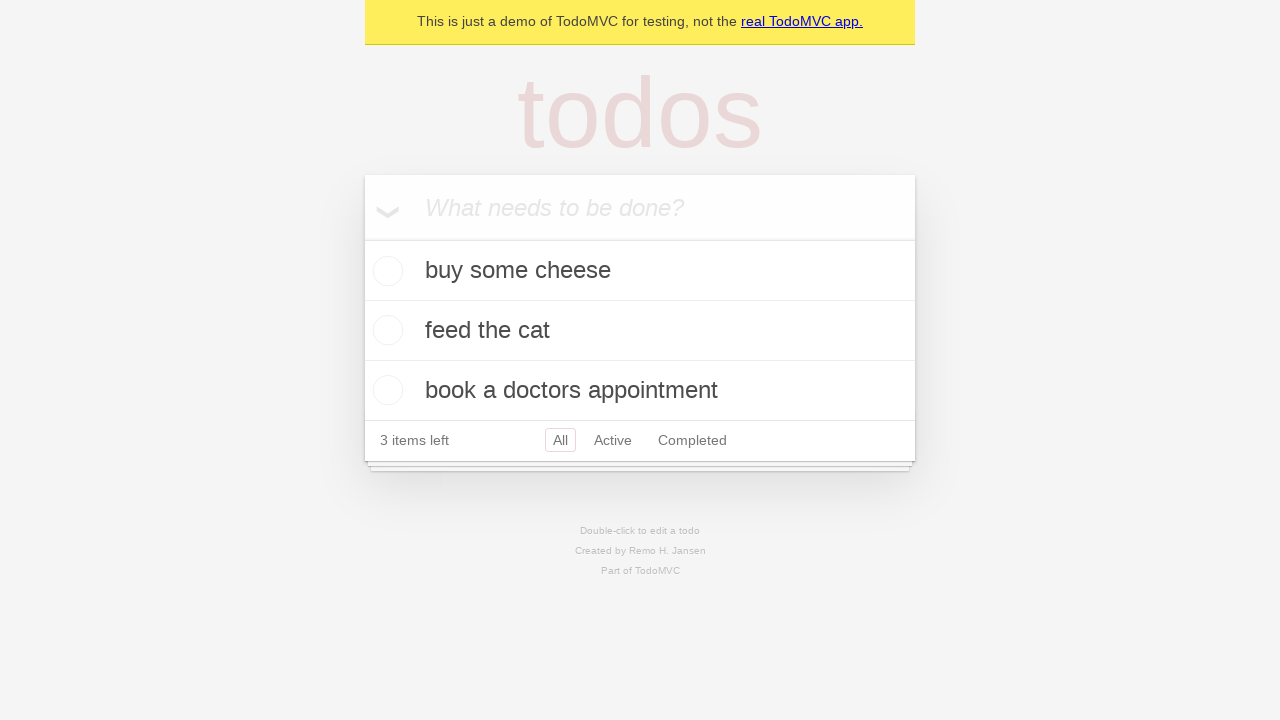

Double-clicked second todo item to enter edit mode at (640, 331) on internal:testid=[data-testid="todo-item"s] >> nth=1
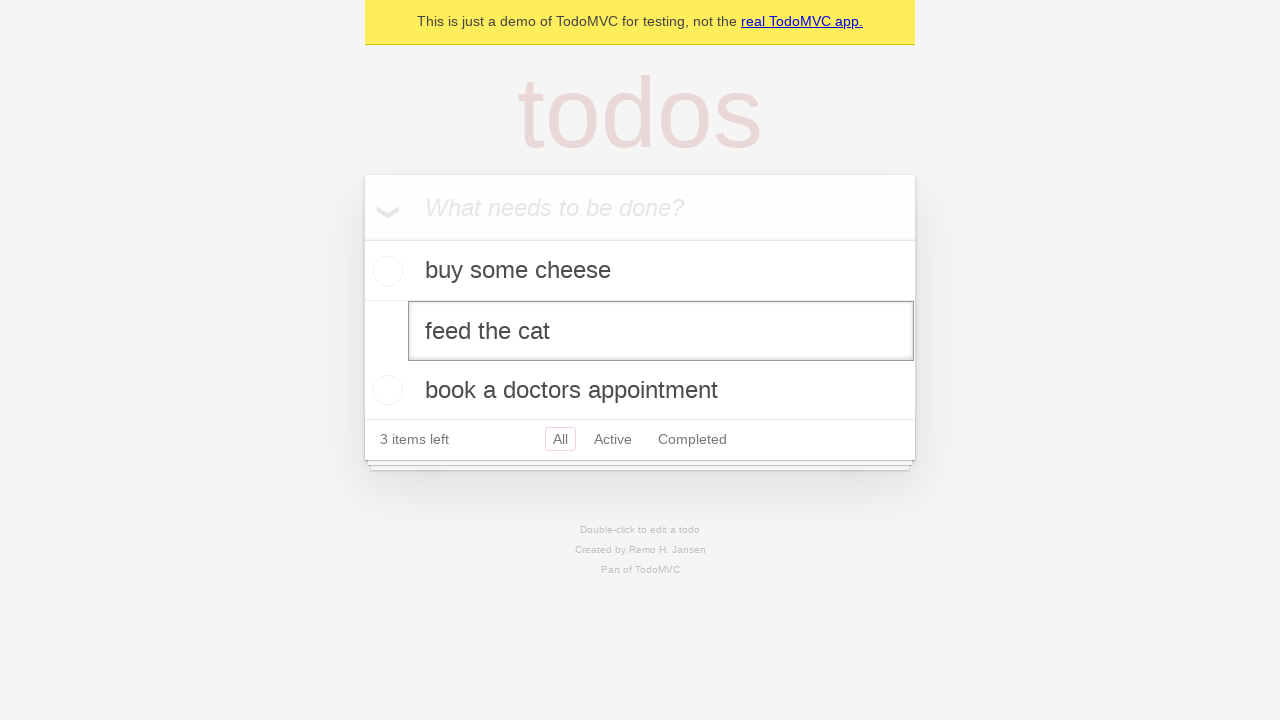

Filled edit field with 'buy some sausages' on internal:testid=[data-testid="todo-item"s] >> nth=1 >> .edit
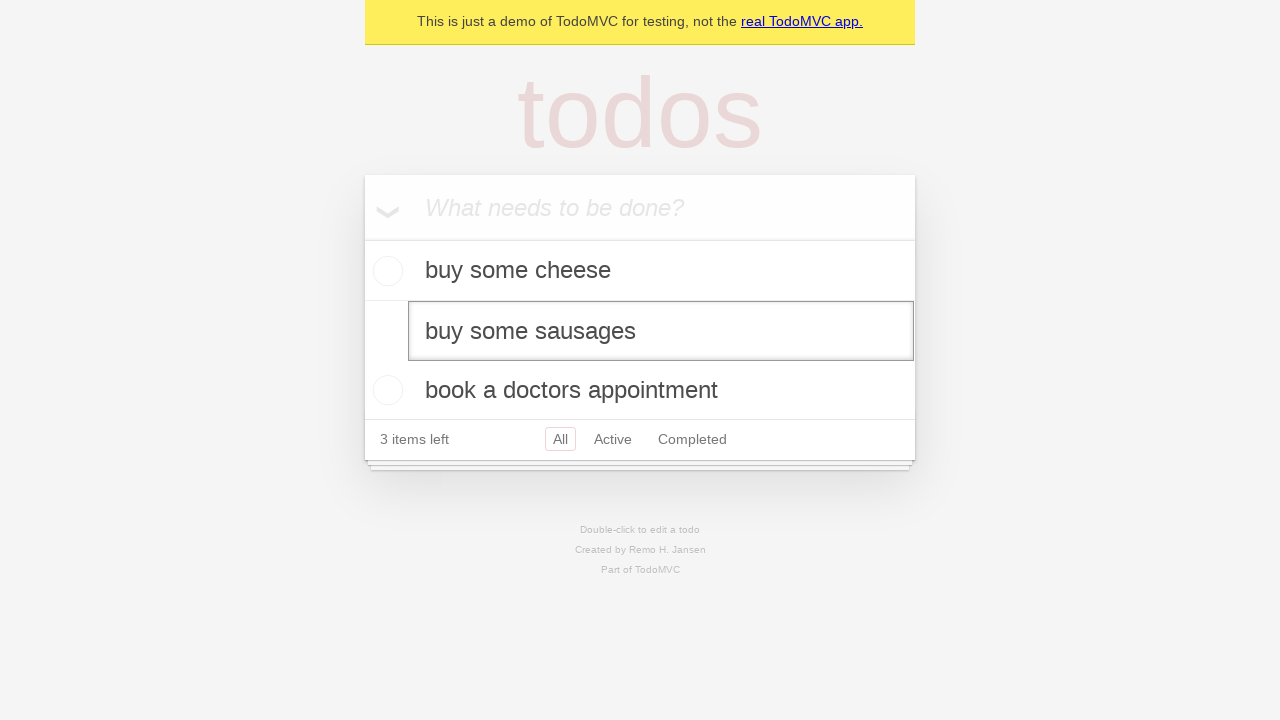

Pressed Enter to save the edited todo item on internal:testid=[data-testid="todo-item"s] >> nth=1 >> .edit
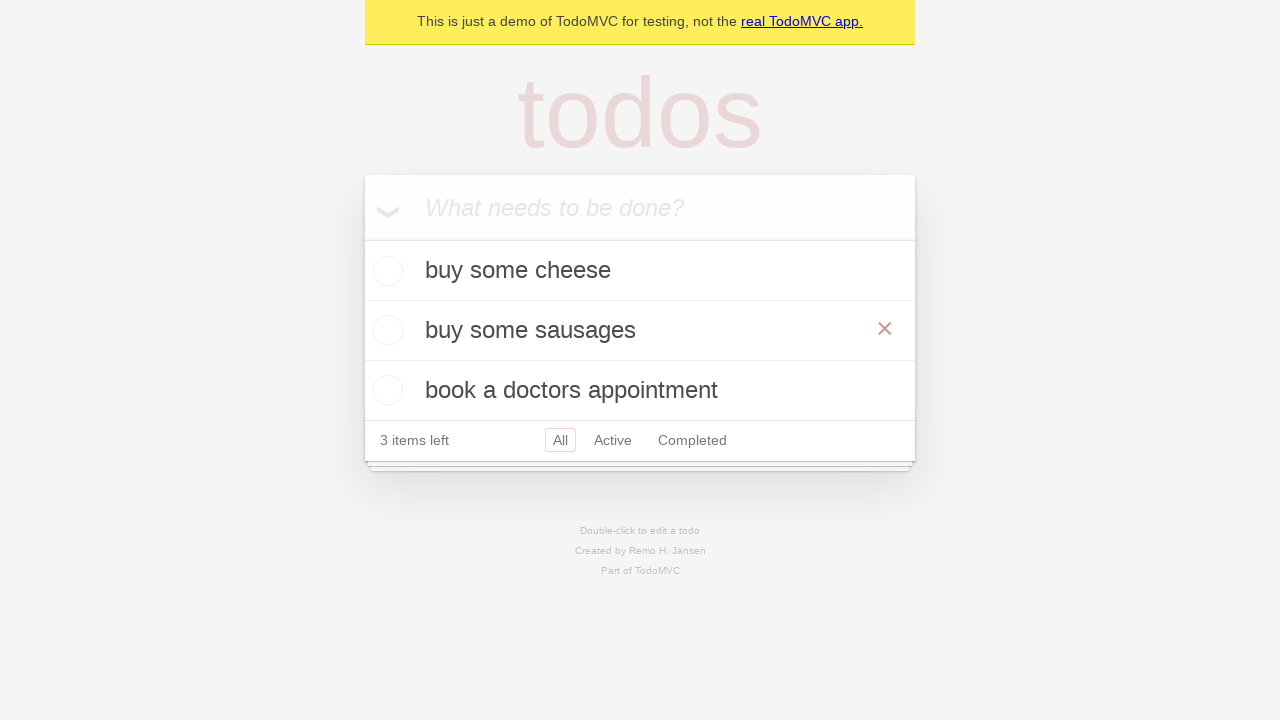

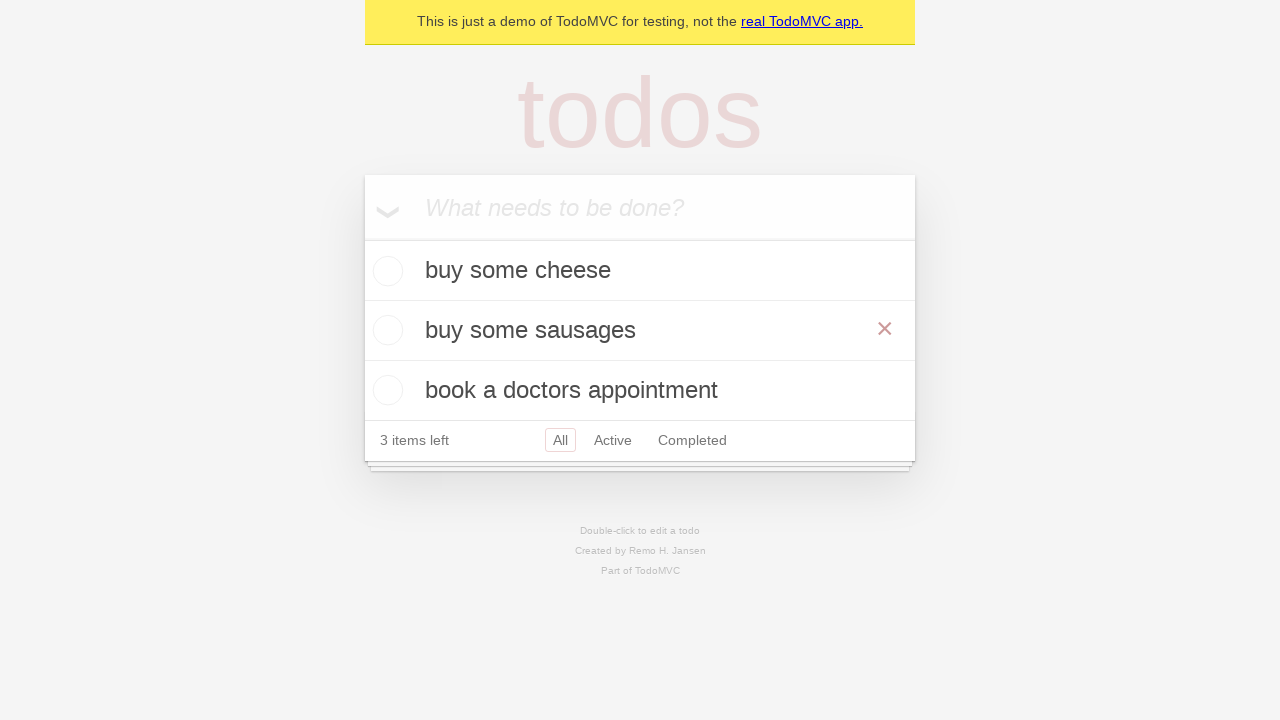